Tests modal functionality by clicking a button to open a modal dialog, then closing it by clicking the close button using JavaScript execution.

Starting URL: https://formy-project.herokuapp.com/modal

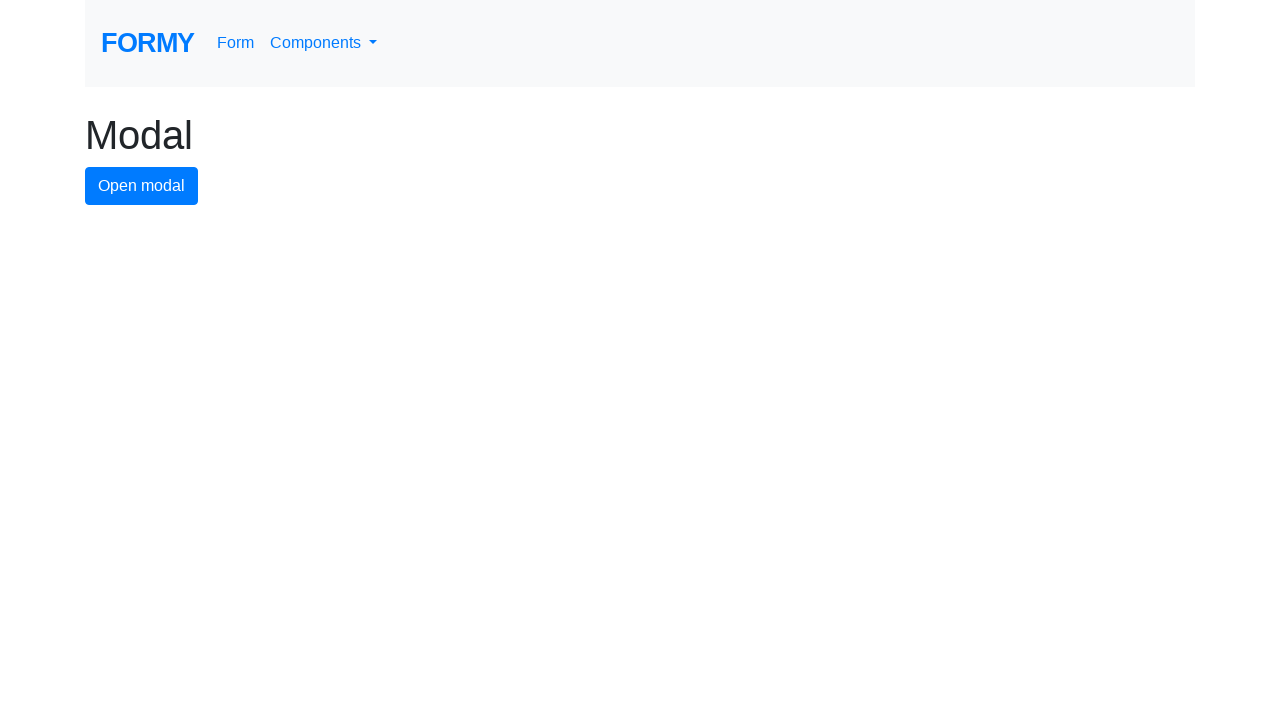

Clicked modal button to open the modal dialog at (142, 186) on #modal-button
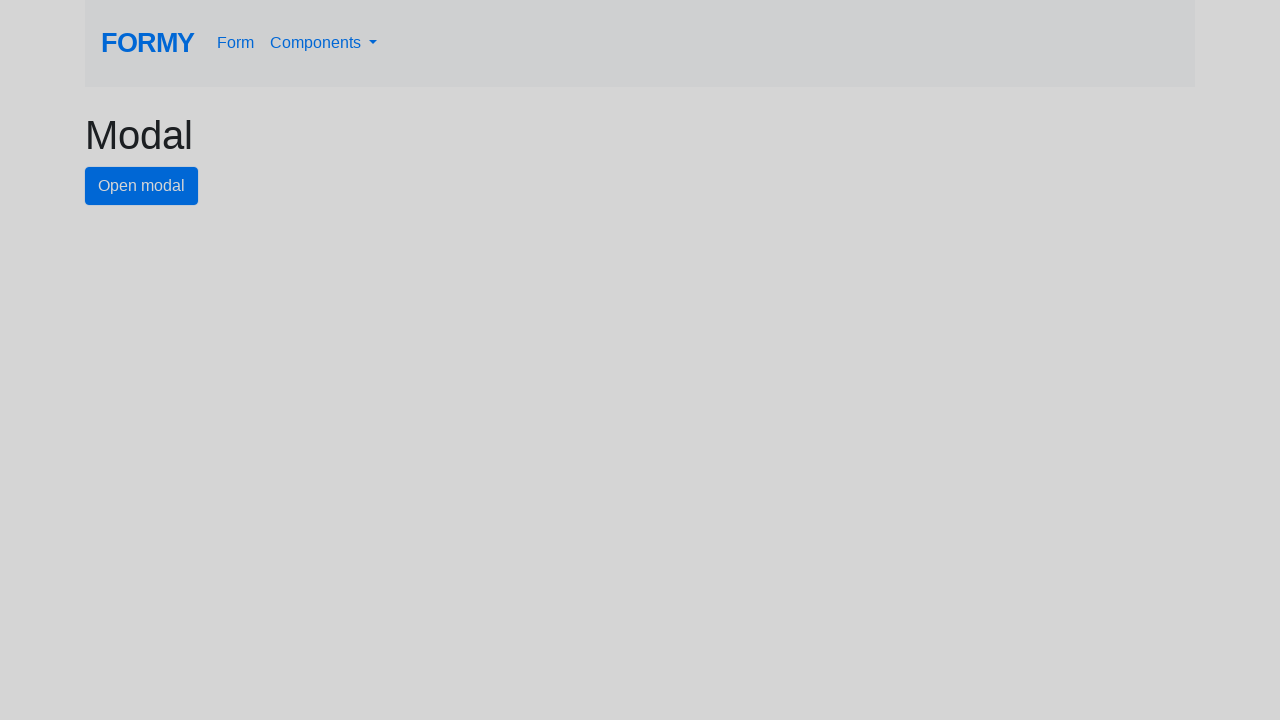

Modal dialog appeared and close button became visible
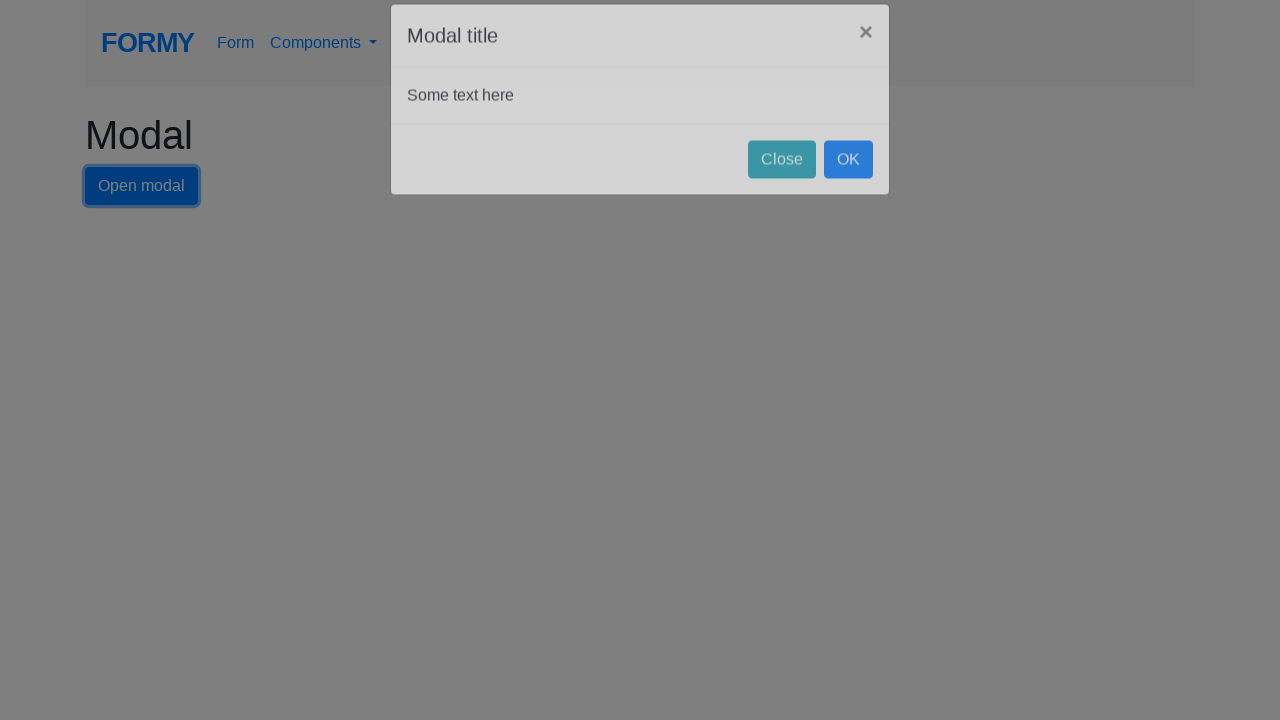

Executed JavaScript to click the close button and close the modal
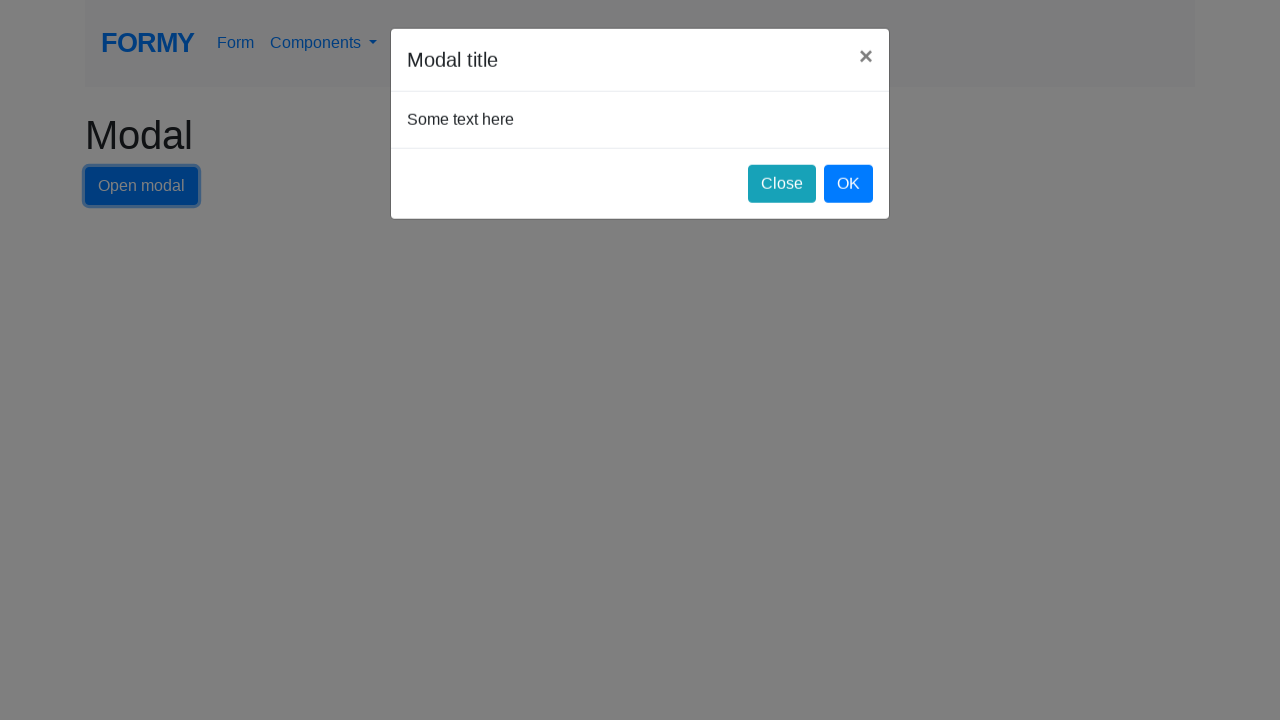

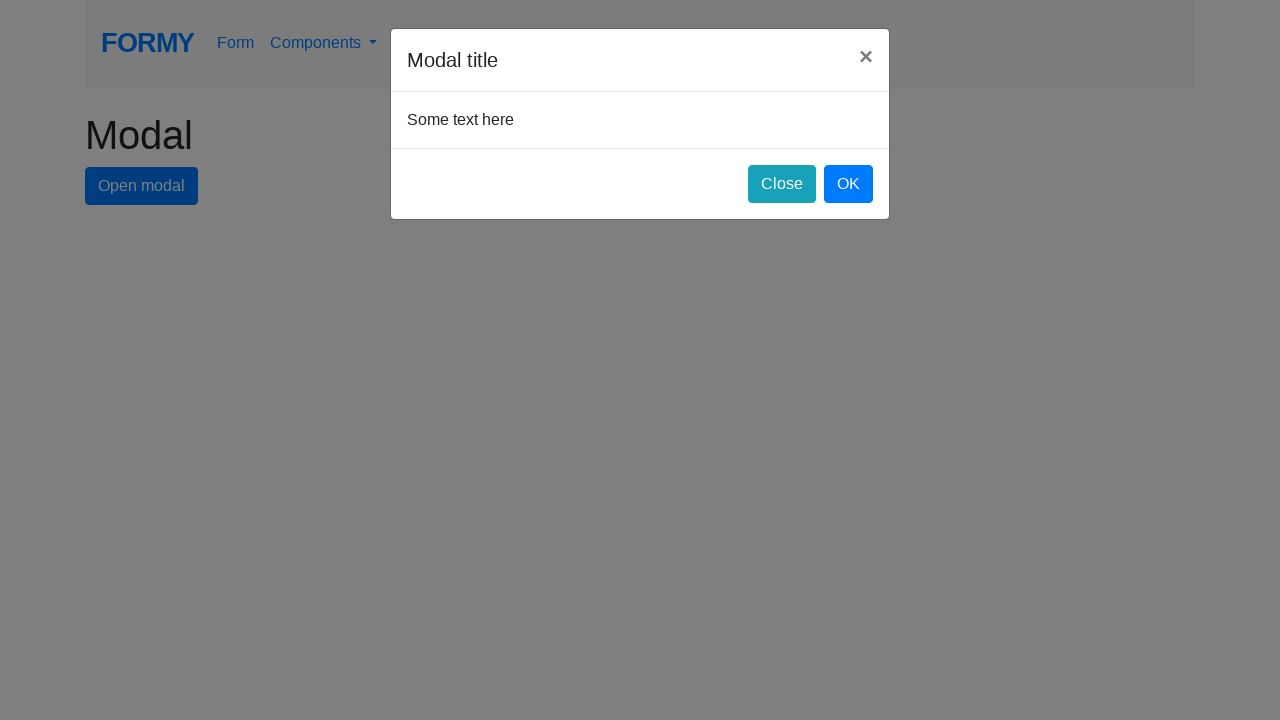